Tests date picker functionality by selecting a specific date (June 15, 2027) through the calendar navigation

Starting URL: https://rahulshettyacademy.com/seleniumPractise/#/offers

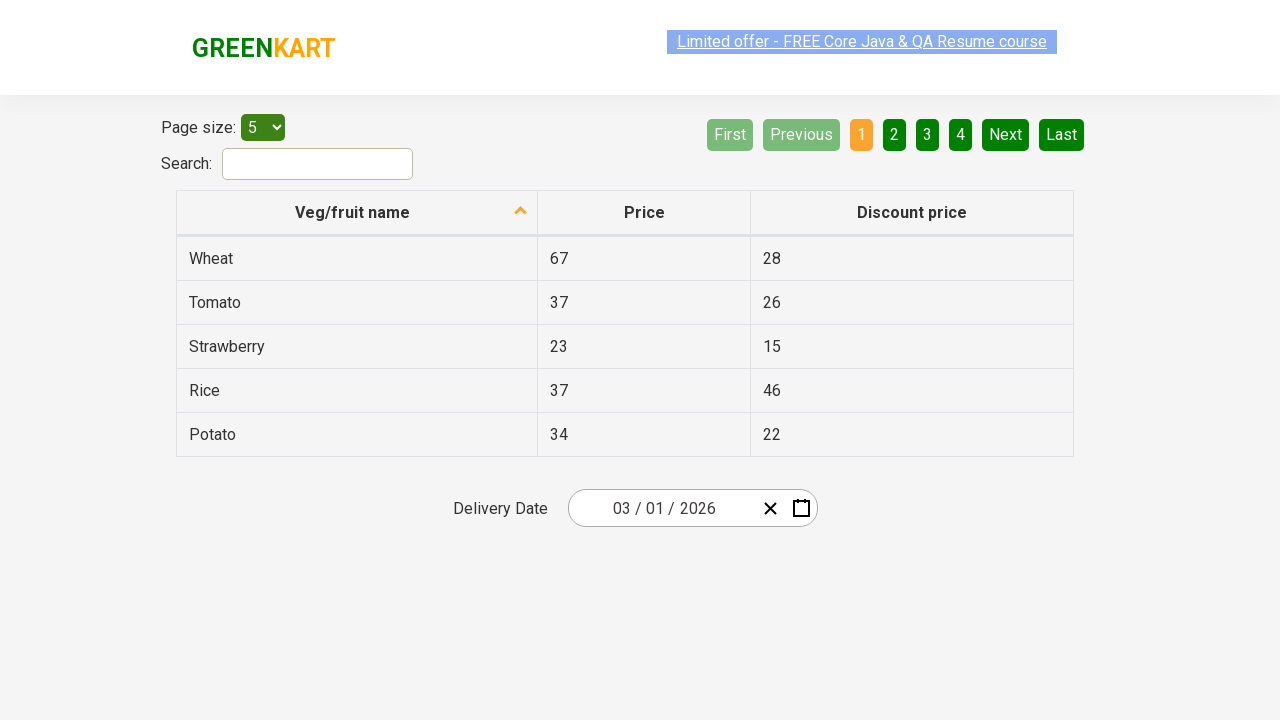

Clicked on date picker input group to open calendar at (662, 508) on .react-date-picker__inputGroup
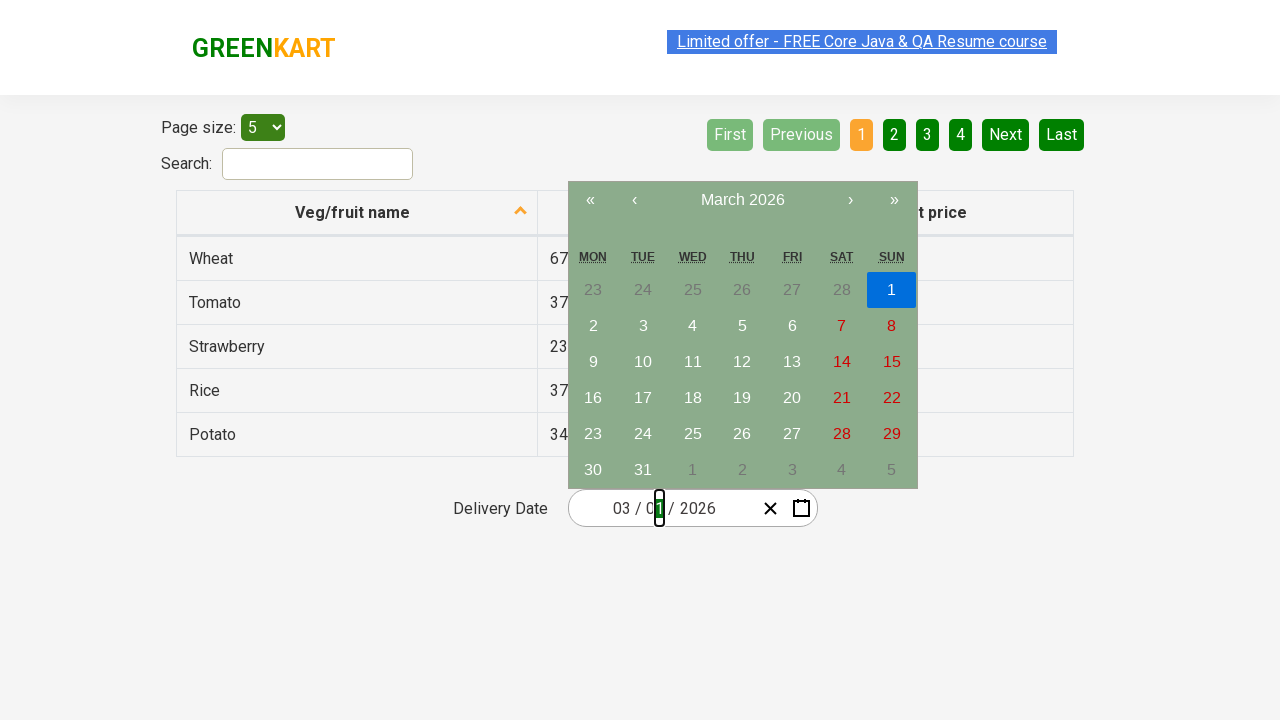

Clicked navigation label to navigate to month view at (742, 200) on .react-calendar__navigation__label
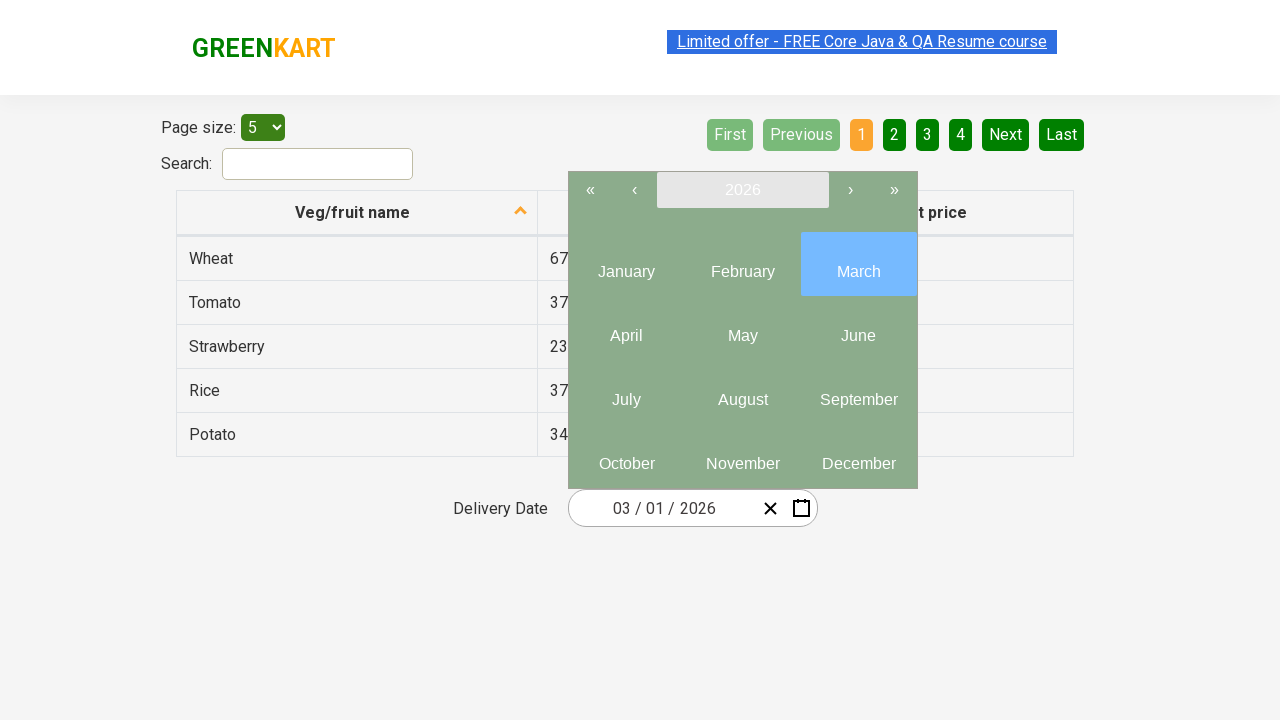

Clicked navigation label again to navigate to year view at (742, 190) on .react-calendar__navigation__label
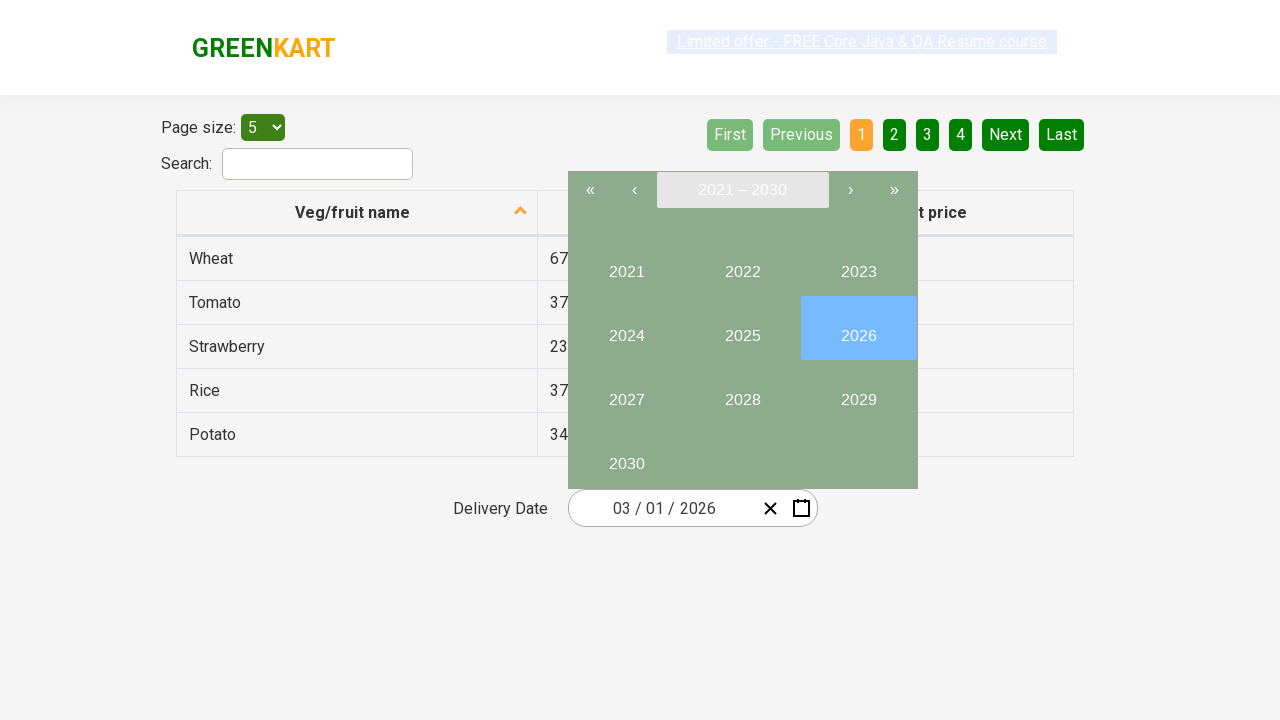

Selected year 2027 from the year view at (626, 392) on button:has-text('2027')
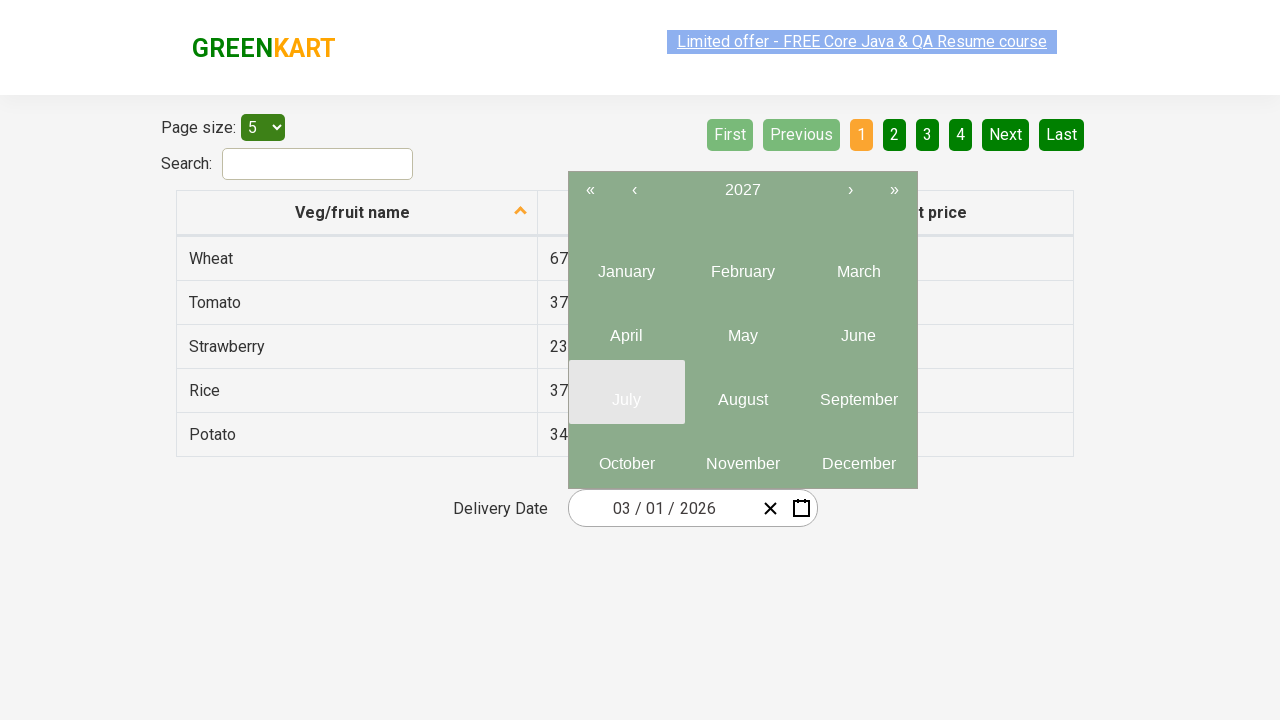

Selected June (month 6) from the year view at (858, 328) on .react-calendar__year-view__months__month >> nth=5
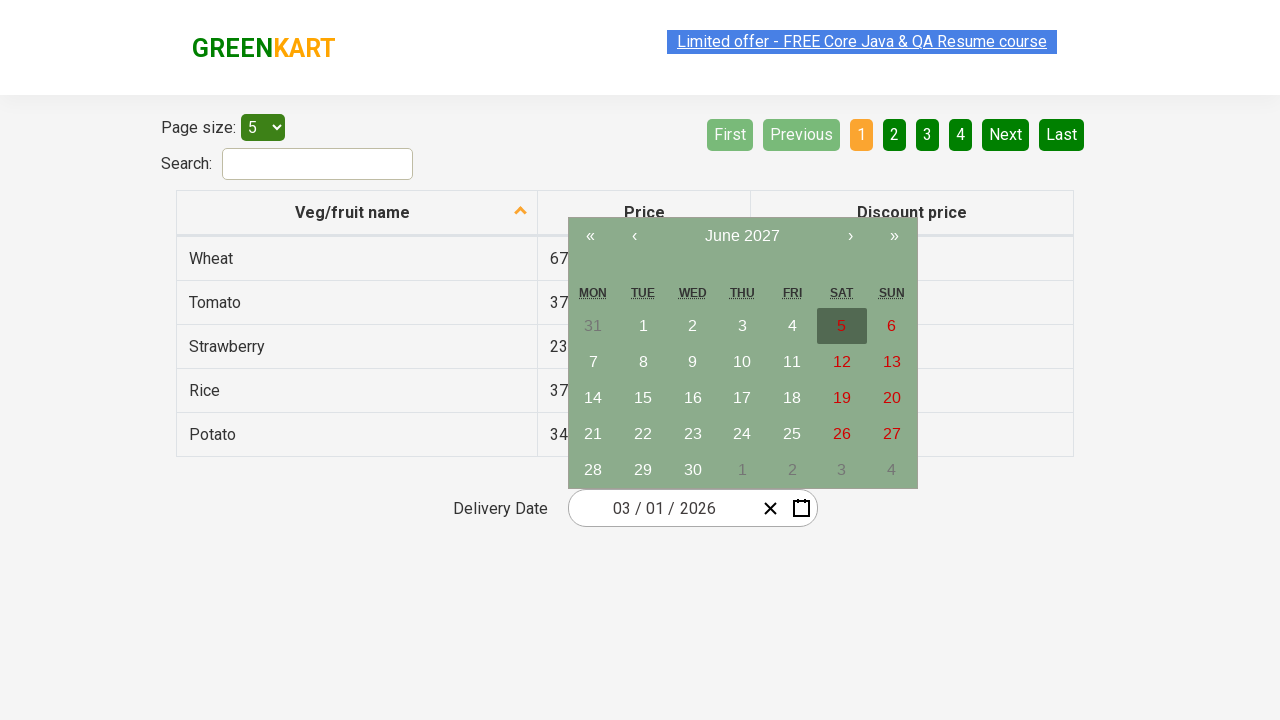

Selected day 15 from the June 2027 calendar at (643, 398) on abbr:has-text('15')
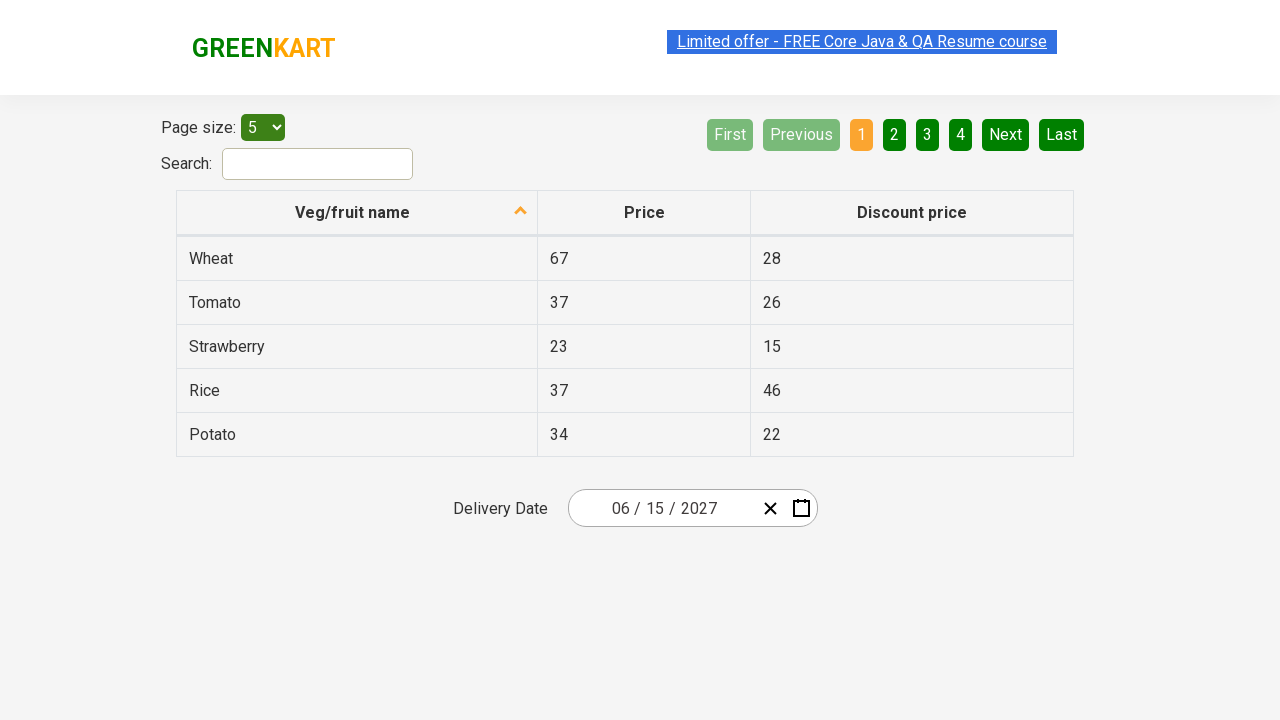

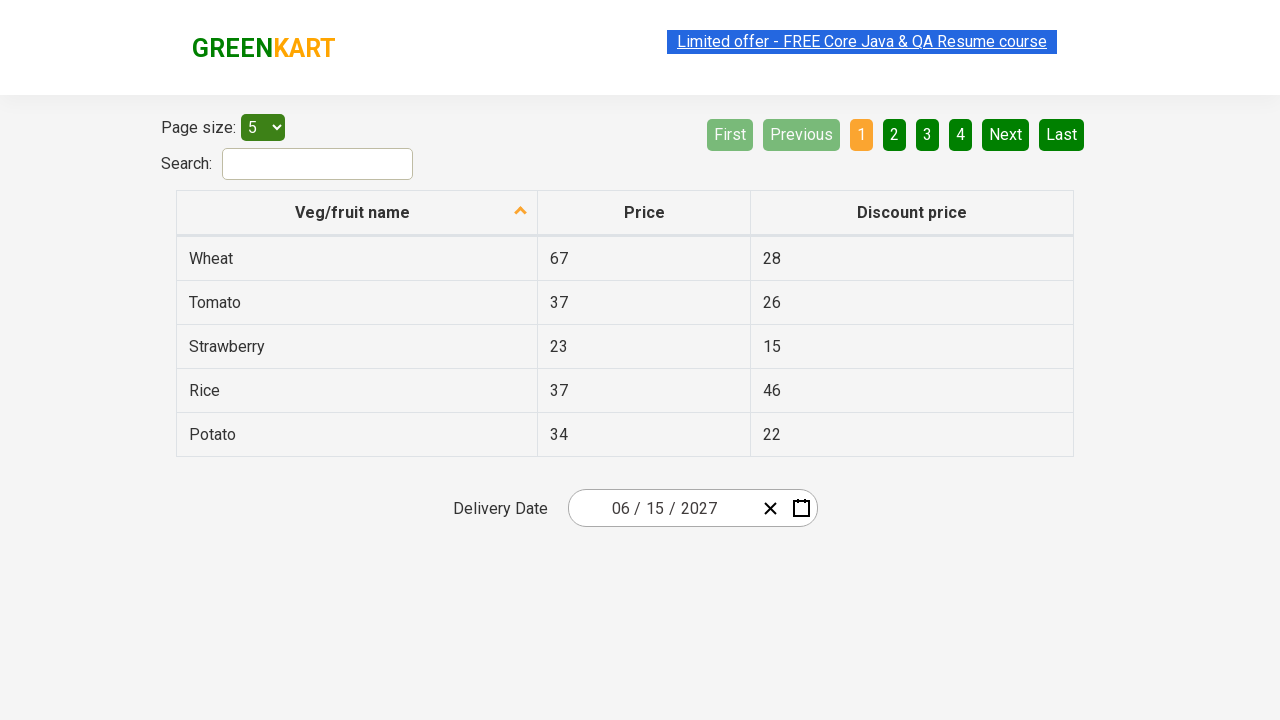